Tests a slow calculator by setting a delay value, performing an addition operation (7 + 8), and verifying the result equals 15 after waiting for the calculation to complete.

Starting URL: https://bonigarcia.dev/selenium-webdriver-java/slow-calculator.html

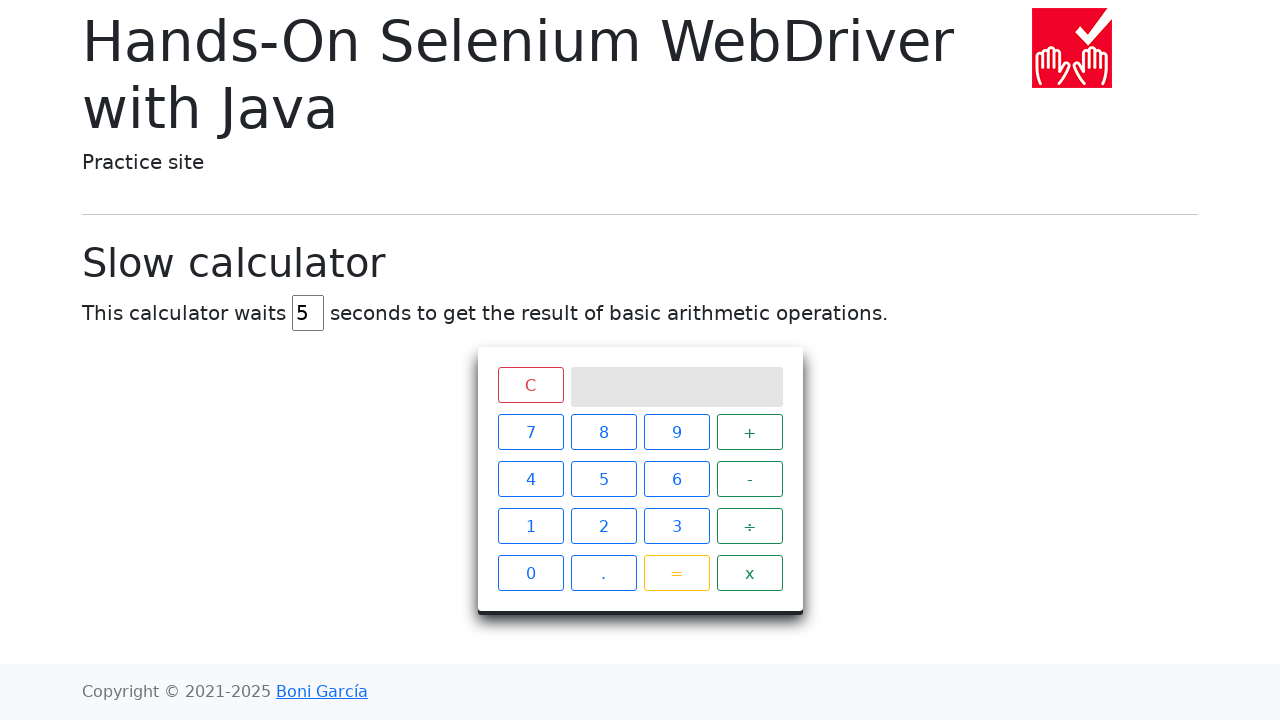

Navigated to slow calculator page
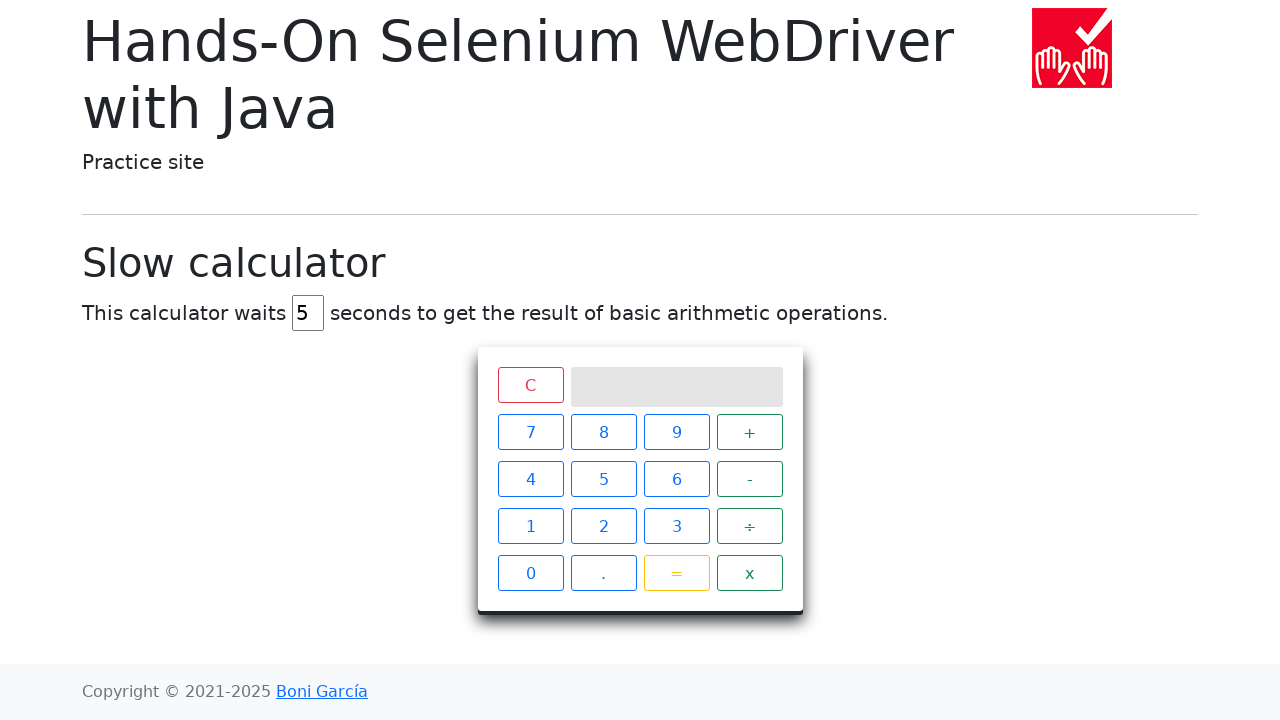

Cleared delay input field on #delay
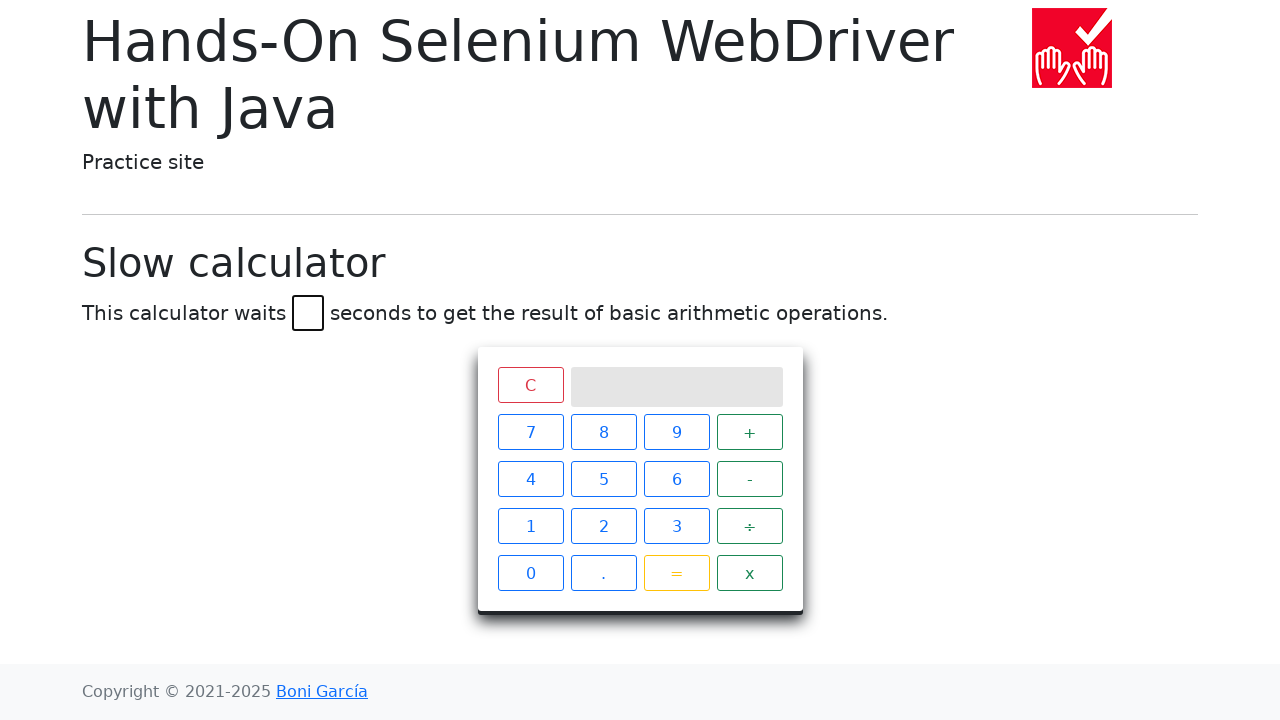

Entered delay value of 45 seconds on #delay
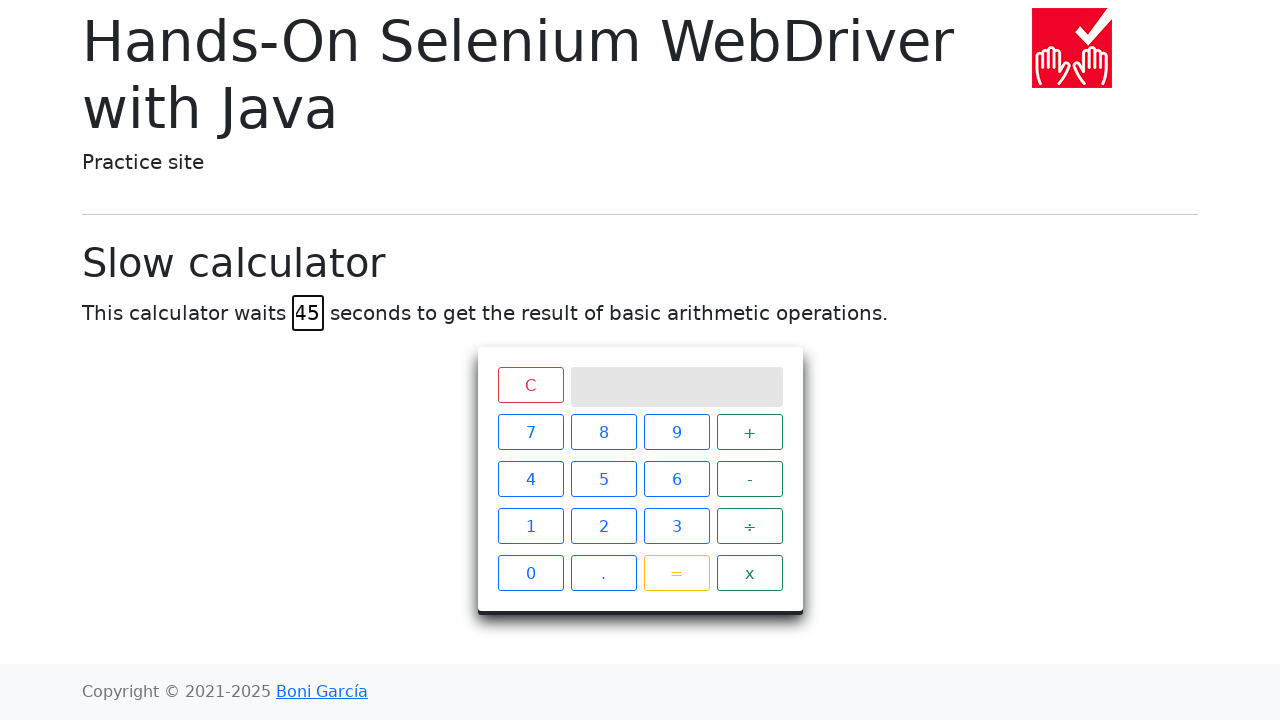

Clicked calculator button 7 at (530, 432) on xpath=//span[text()='7']
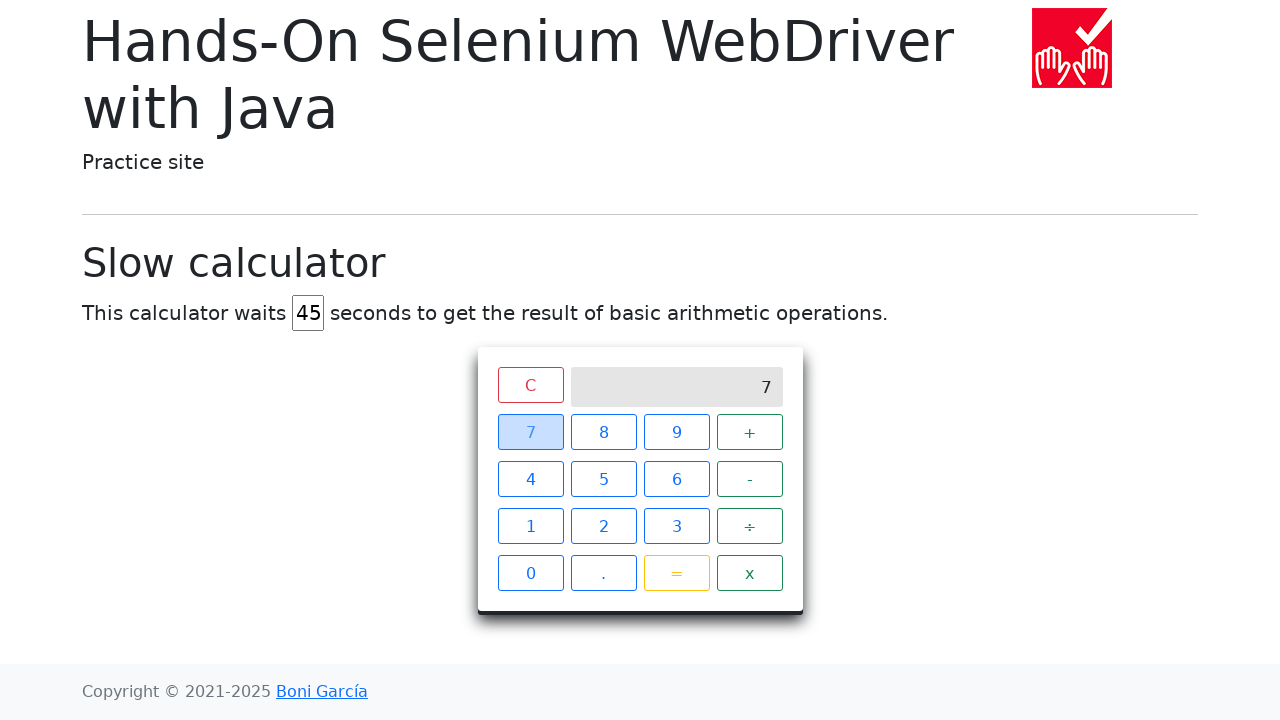

Clicked addition operator button at (750, 432) on xpath=//span[text()='+']
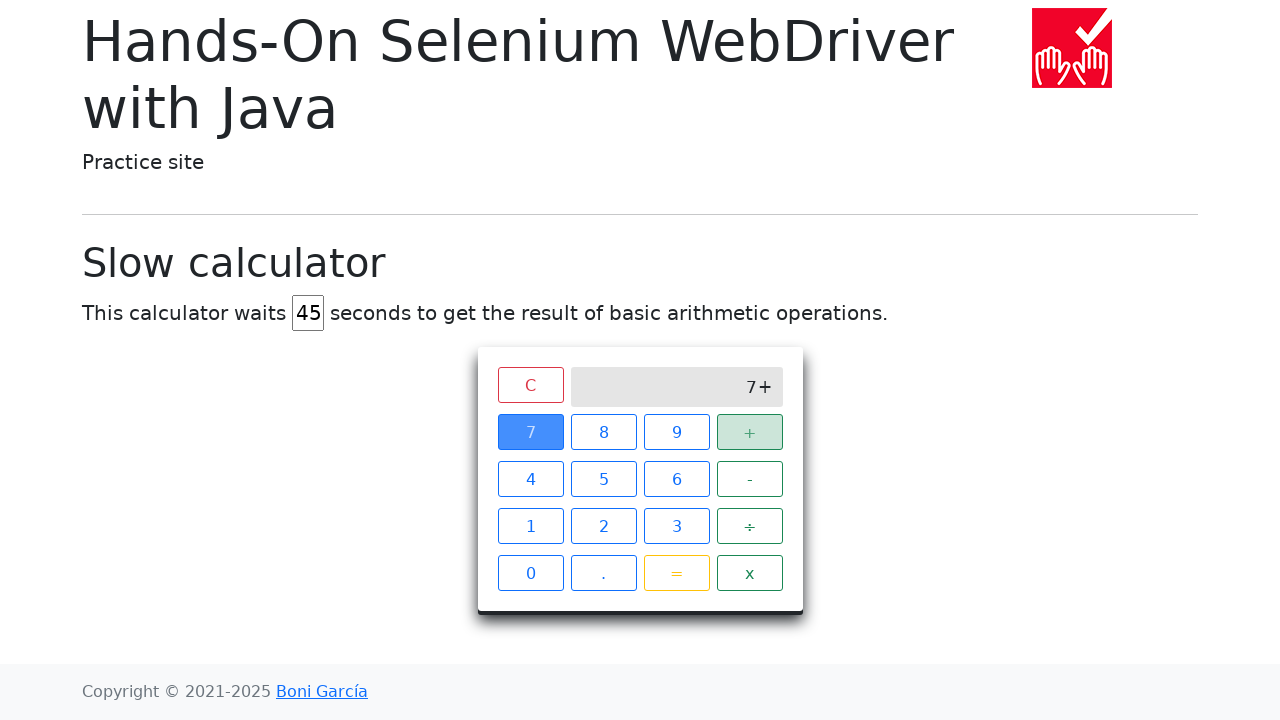

Clicked calculator button 8 at (604, 432) on xpath=//span[text()='8']
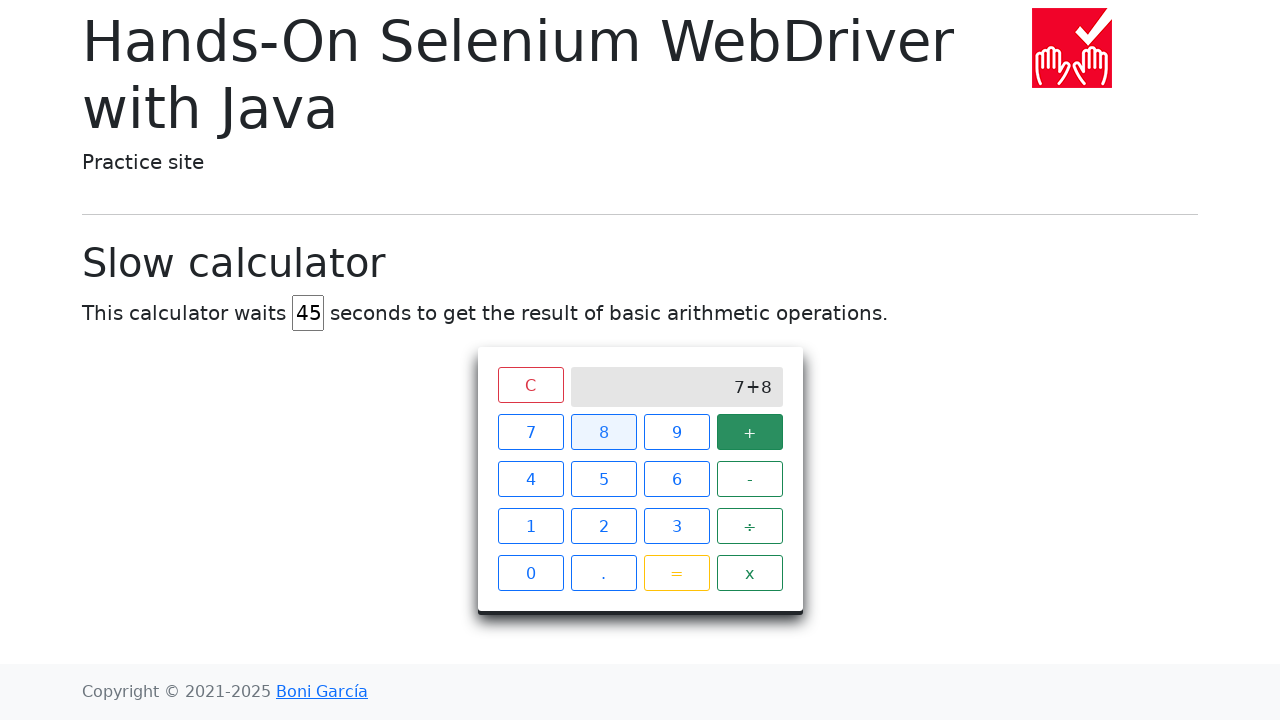

Clicked equals button to calculate at (676, 573) on xpath=//span[text()='=']
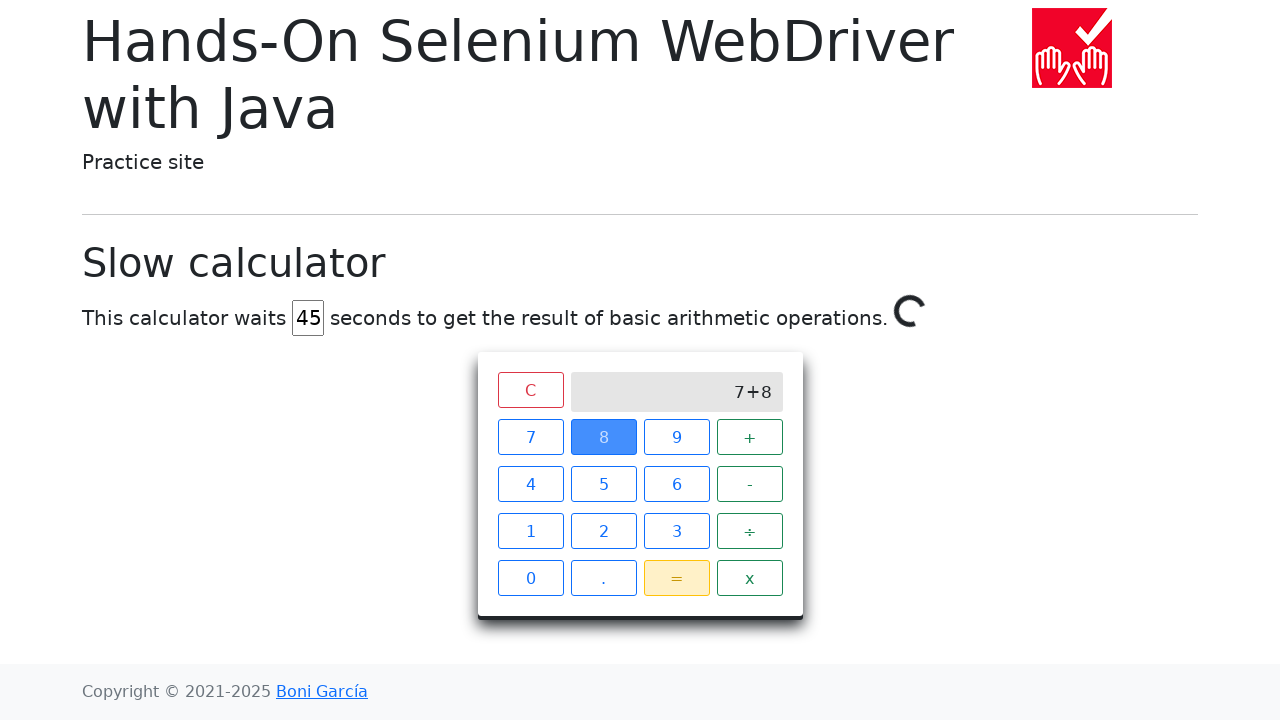

Verified calculation result equals 15 after waiting for slow calculator
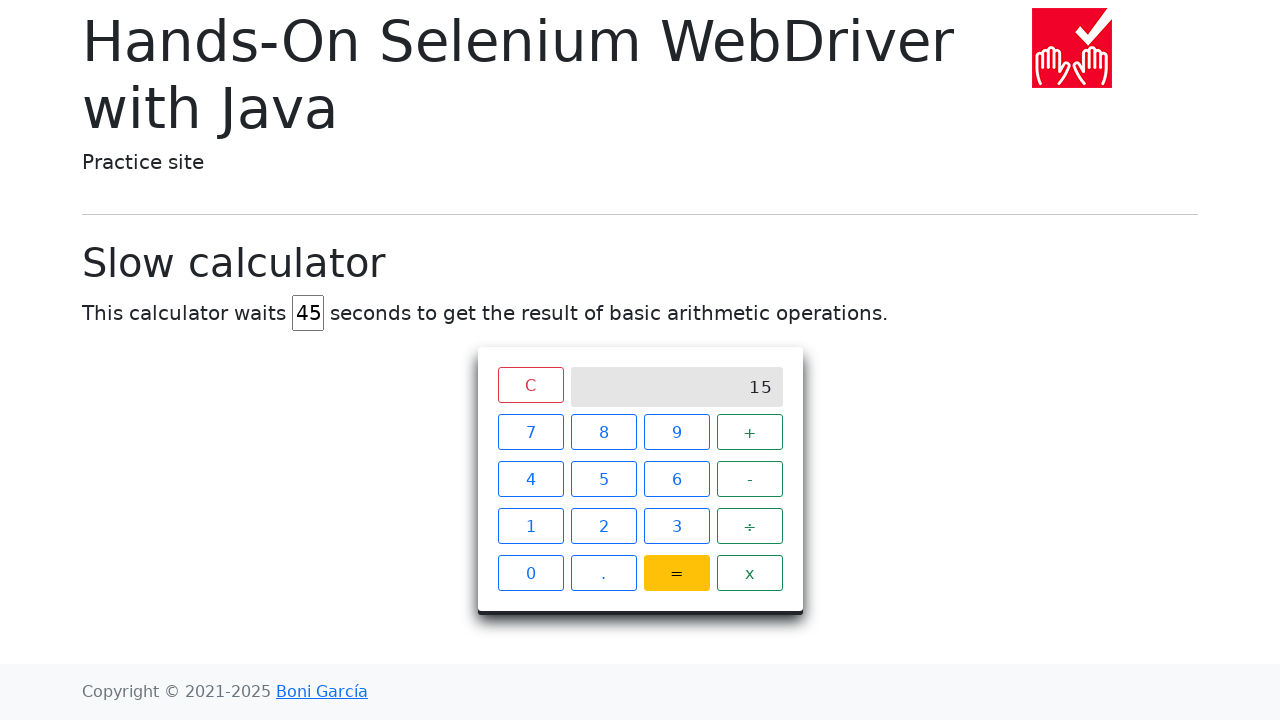

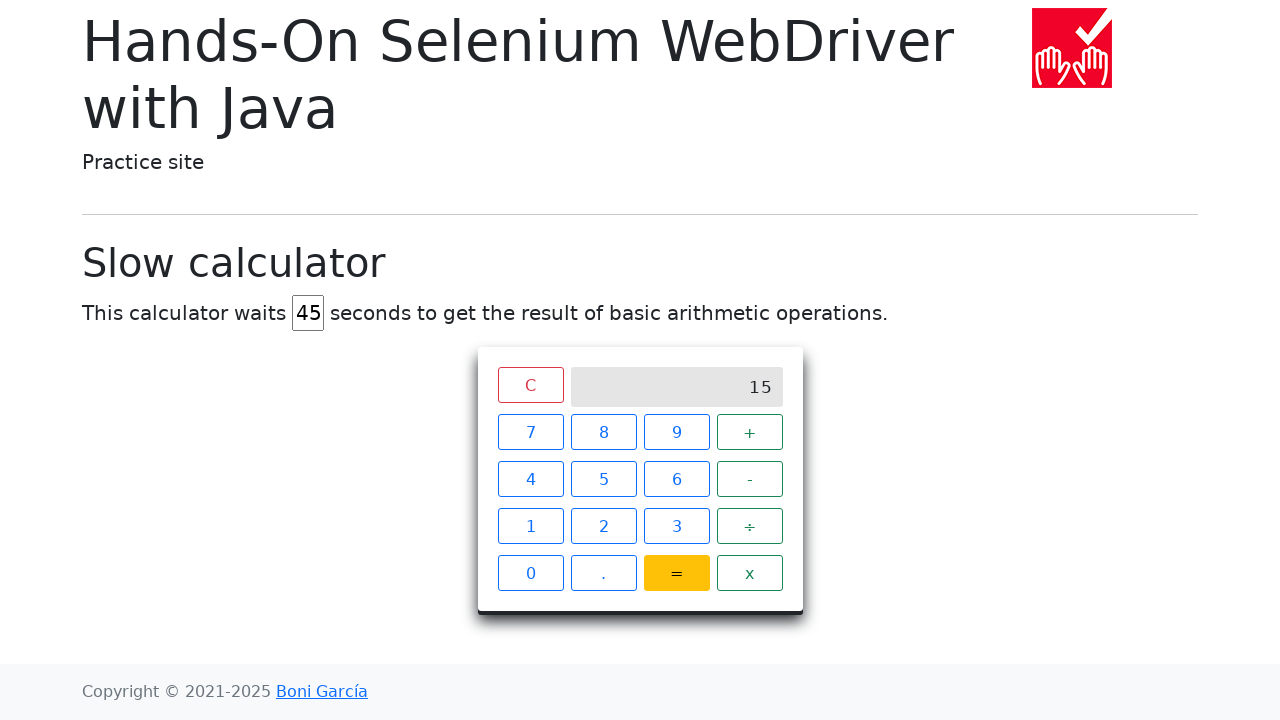